Tests the Shadow DOM page by navigating to it and accessing content within the shadow root element.

Starting URL: https://bonigarcia.dev/selenium-webdriver-java/

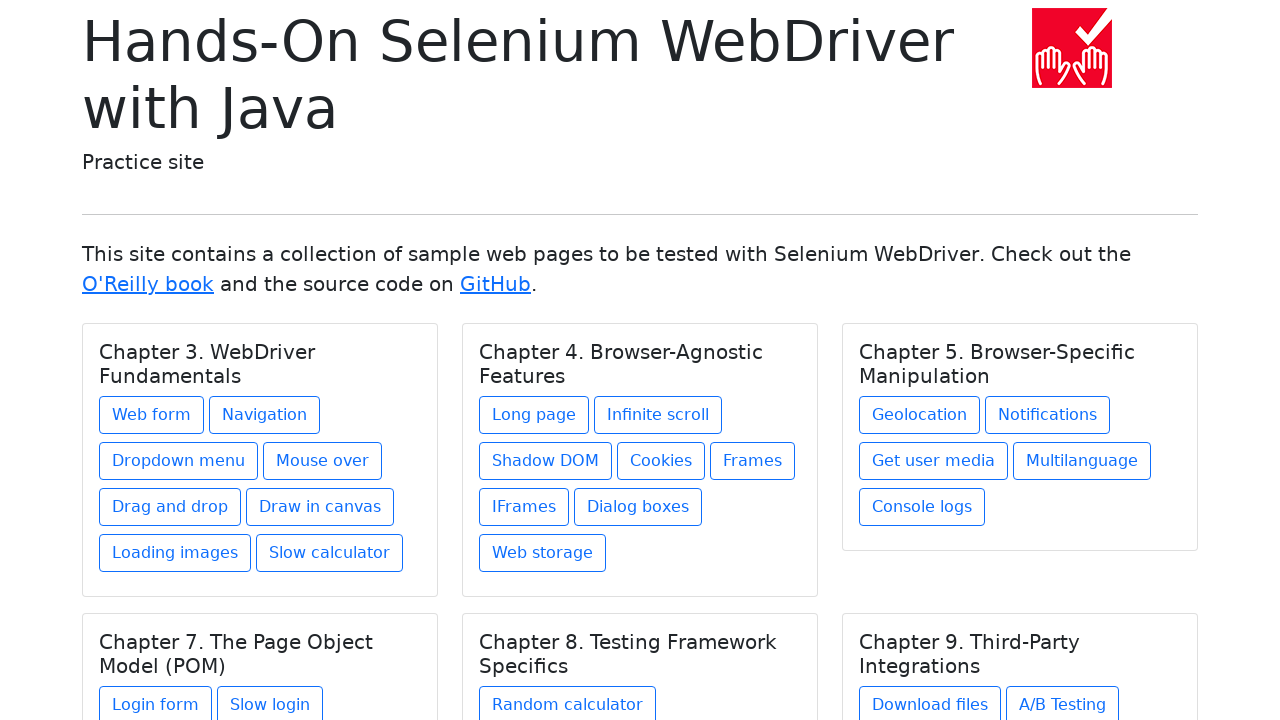

Clicked Chapter 4 Shadow DOM link at (546, 461) on xpath=//div[@class='card-body']/h5[contains(@class, 'card-title') and text() = '
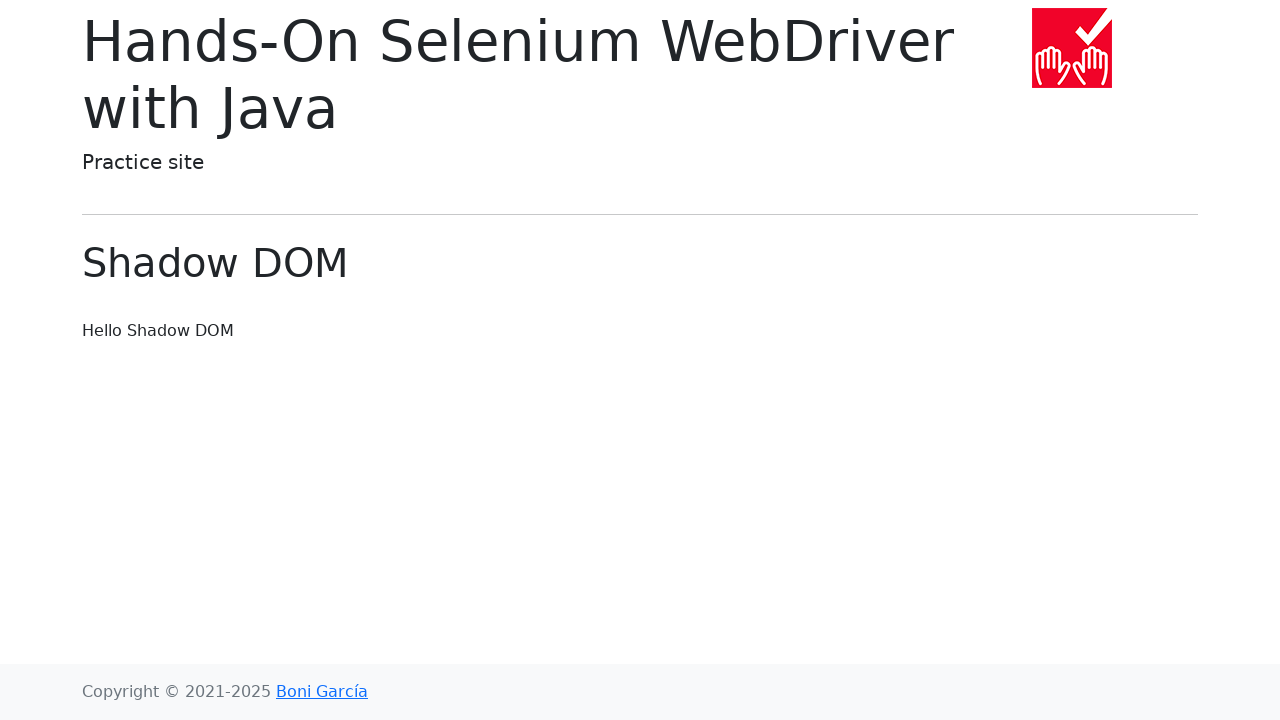

Shadow DOM page loaded and DOM content ready
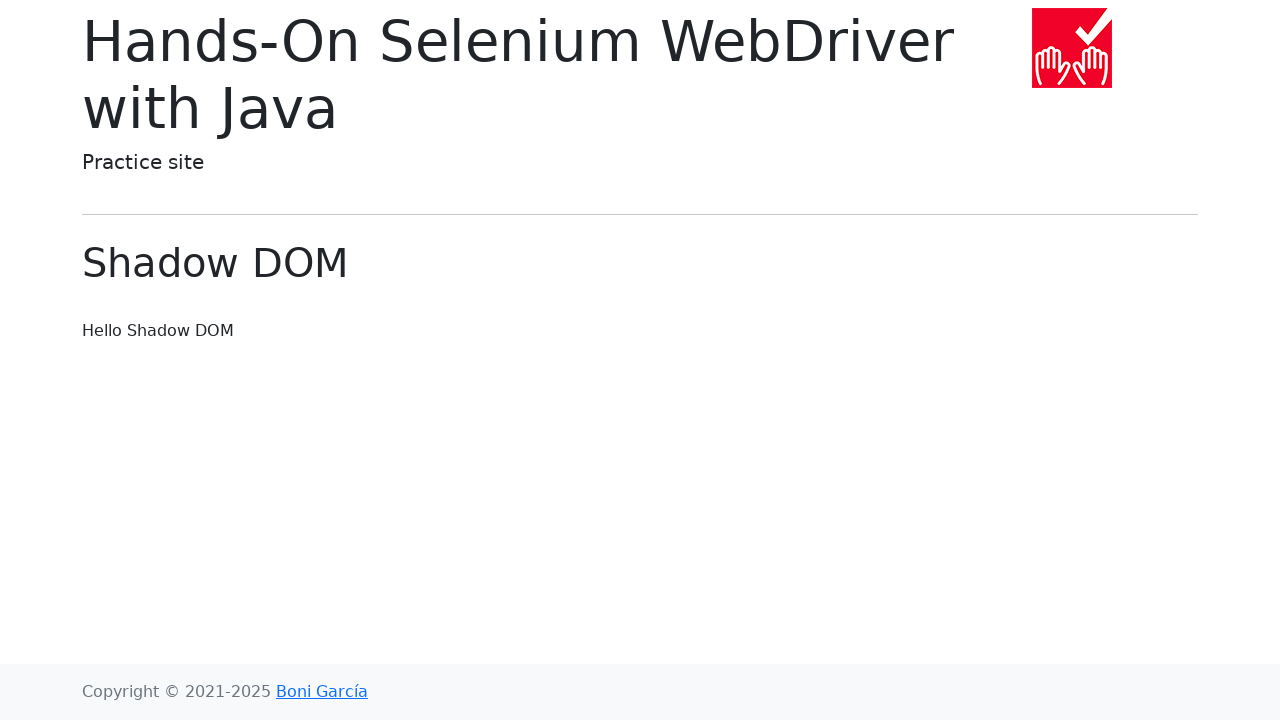

Located shadow DOM paragraph element using >> piercing syntax
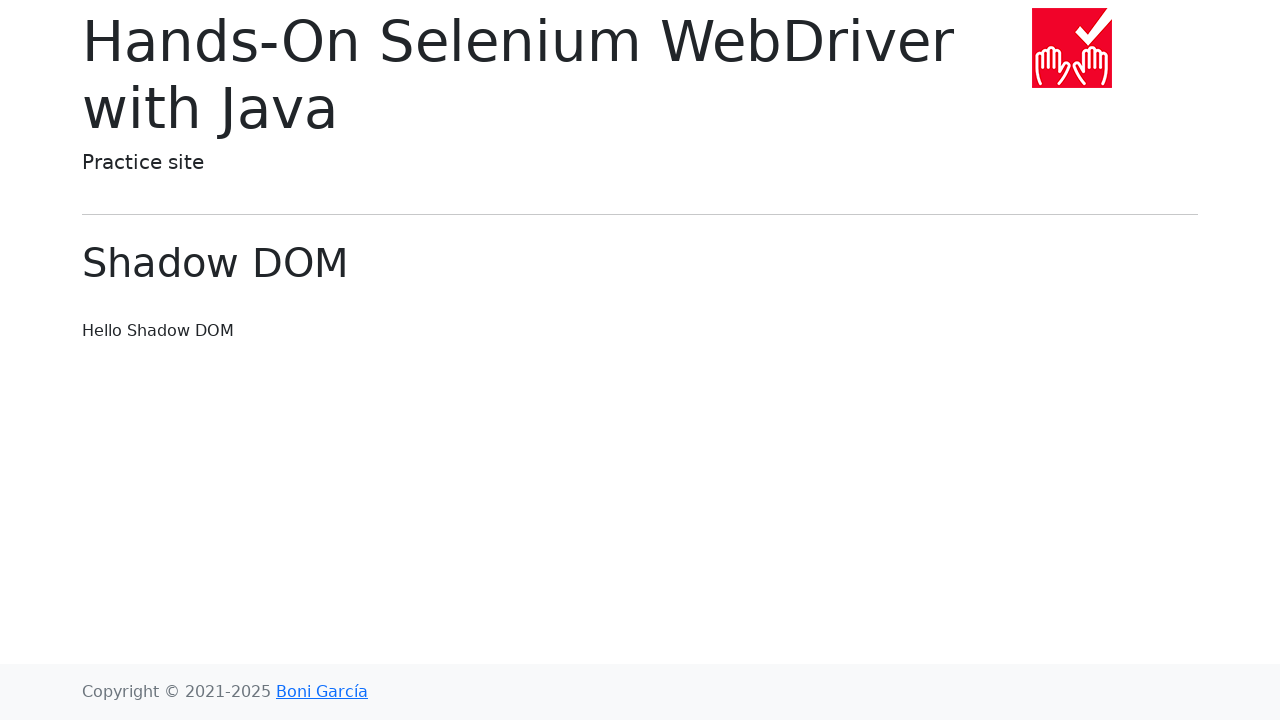

Shadow DOM paragraph element is visible and ready
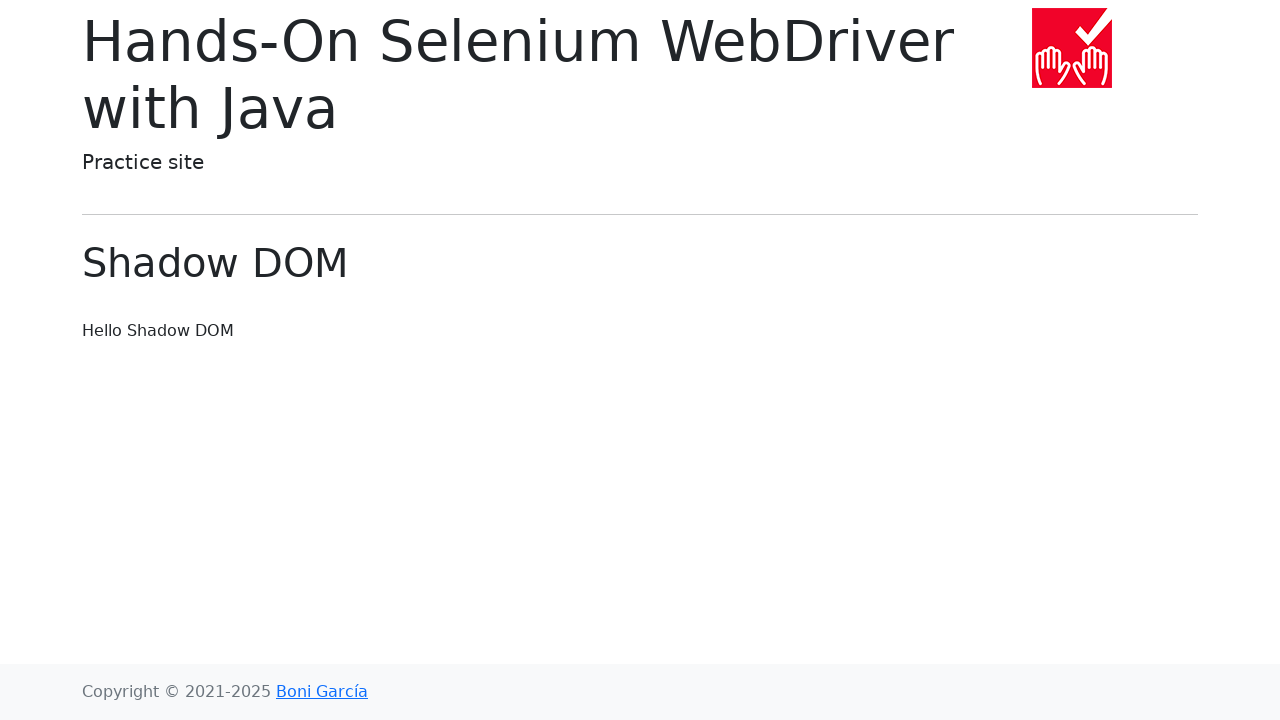

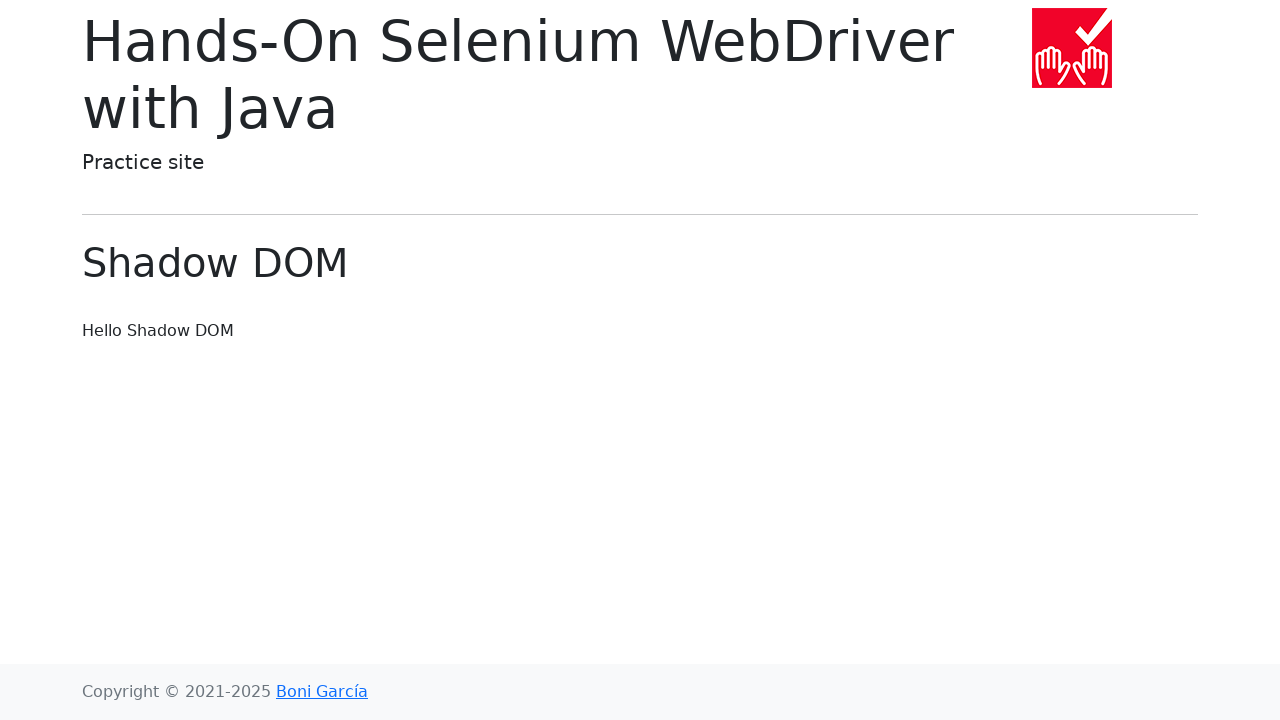